Tests that a todo item is removed when edited with an empty string

Starting URL: https://demo.playwright.dev/todomvc

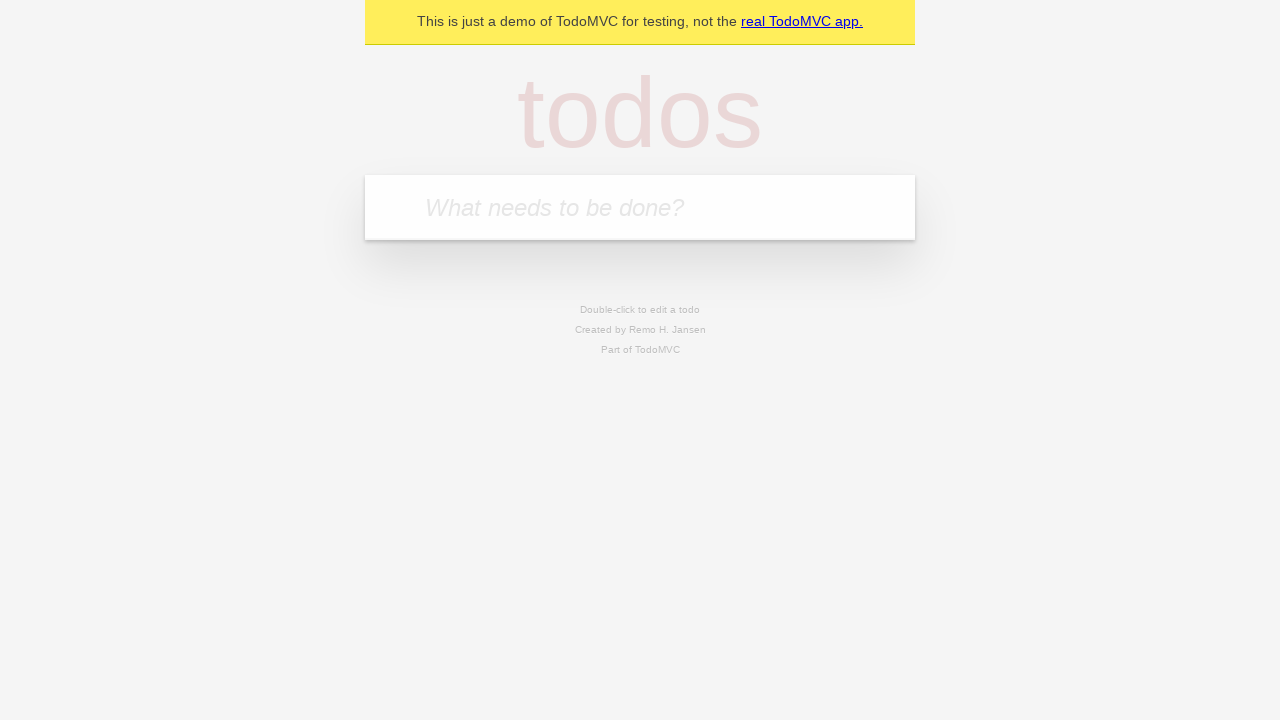

Filled first todo input with 'buy some cheese' on internal:attr=[placeholder="What needs to be done?"i]
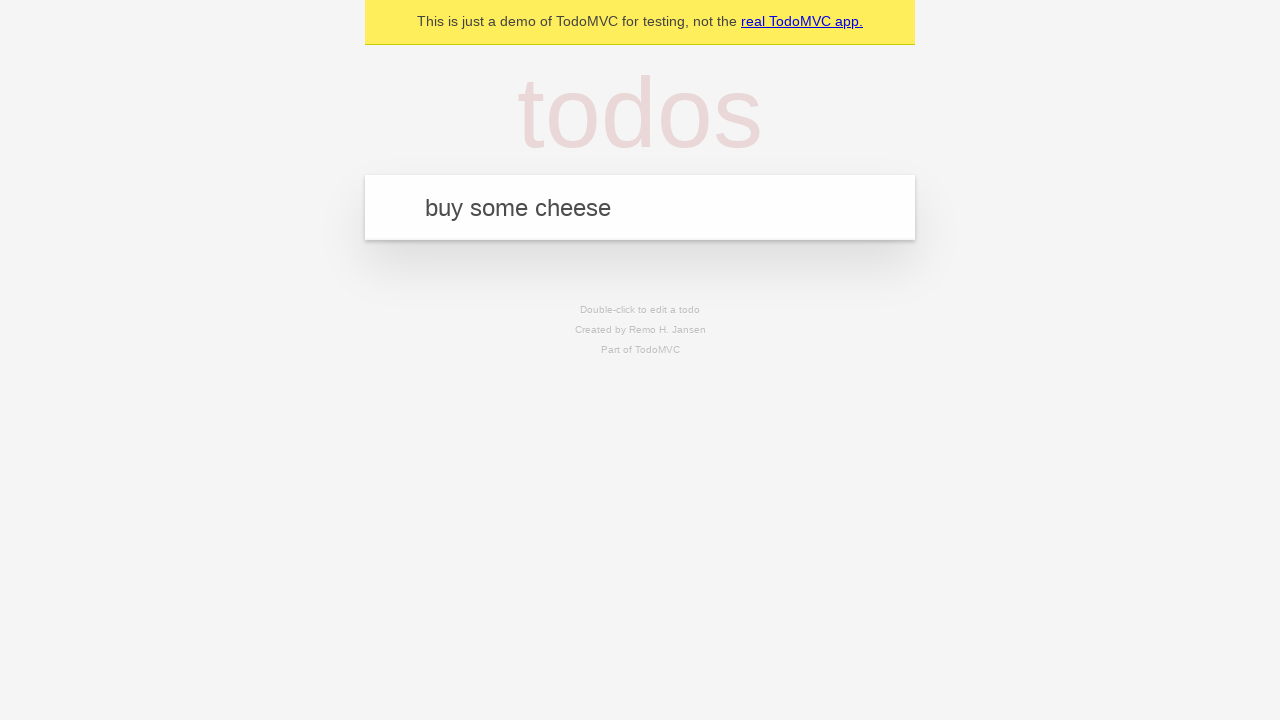

Pressed Enter to create first todo item on internal:attr=[placeholder="What needs to be done?"i]
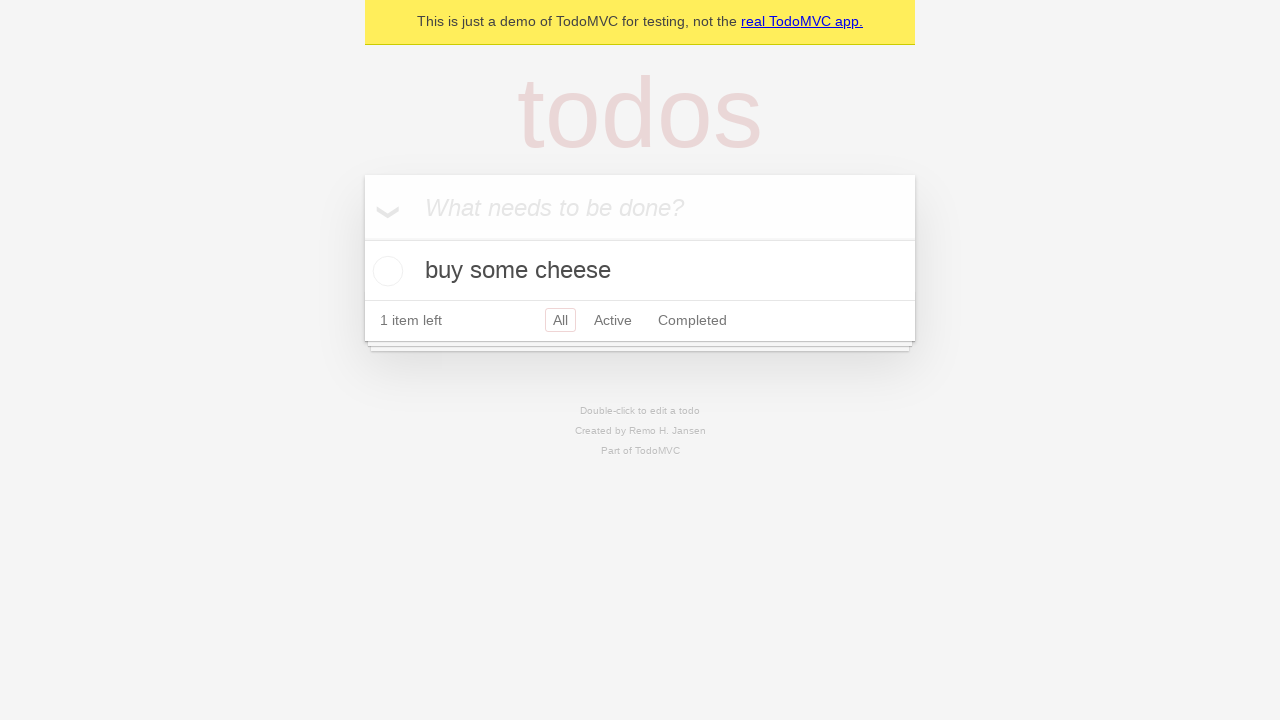

Filled second todo input with 'feed the cat' on internal:attr=[placeholder="What needs to be done?"i]
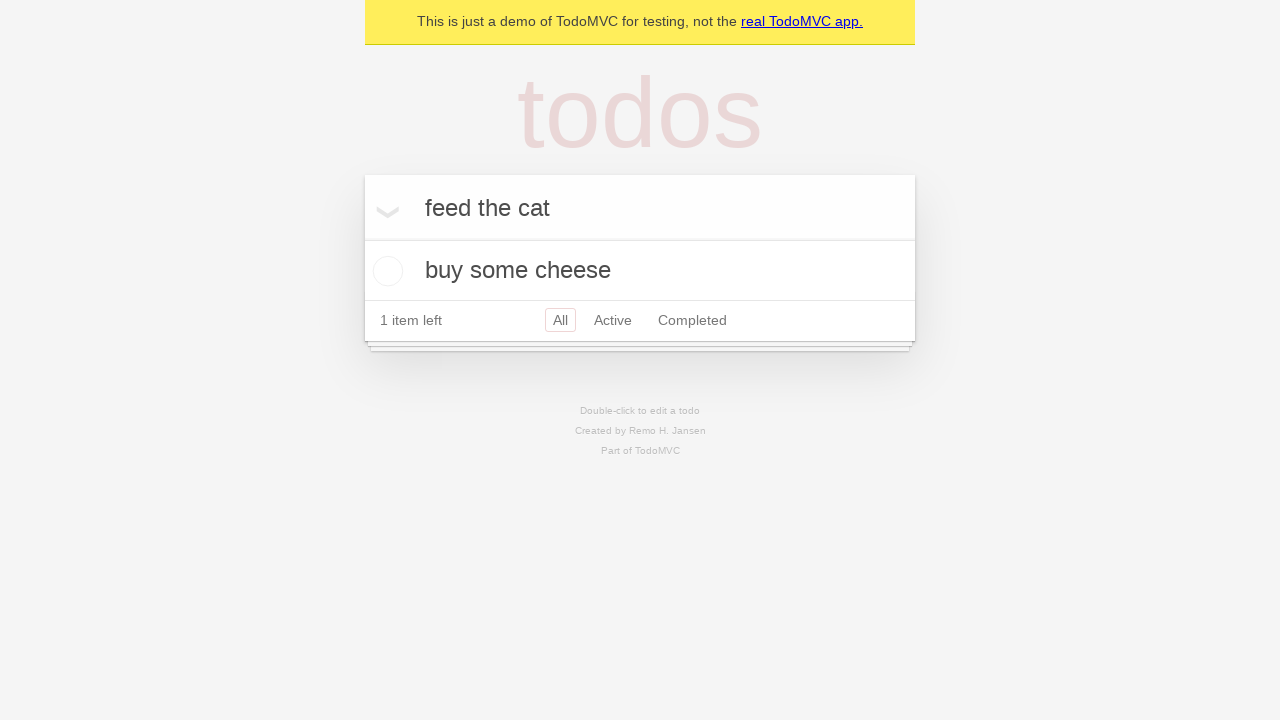

Pressed Enter to create second todo item on internal:attr=[placeholder="What needs to be done?"i]
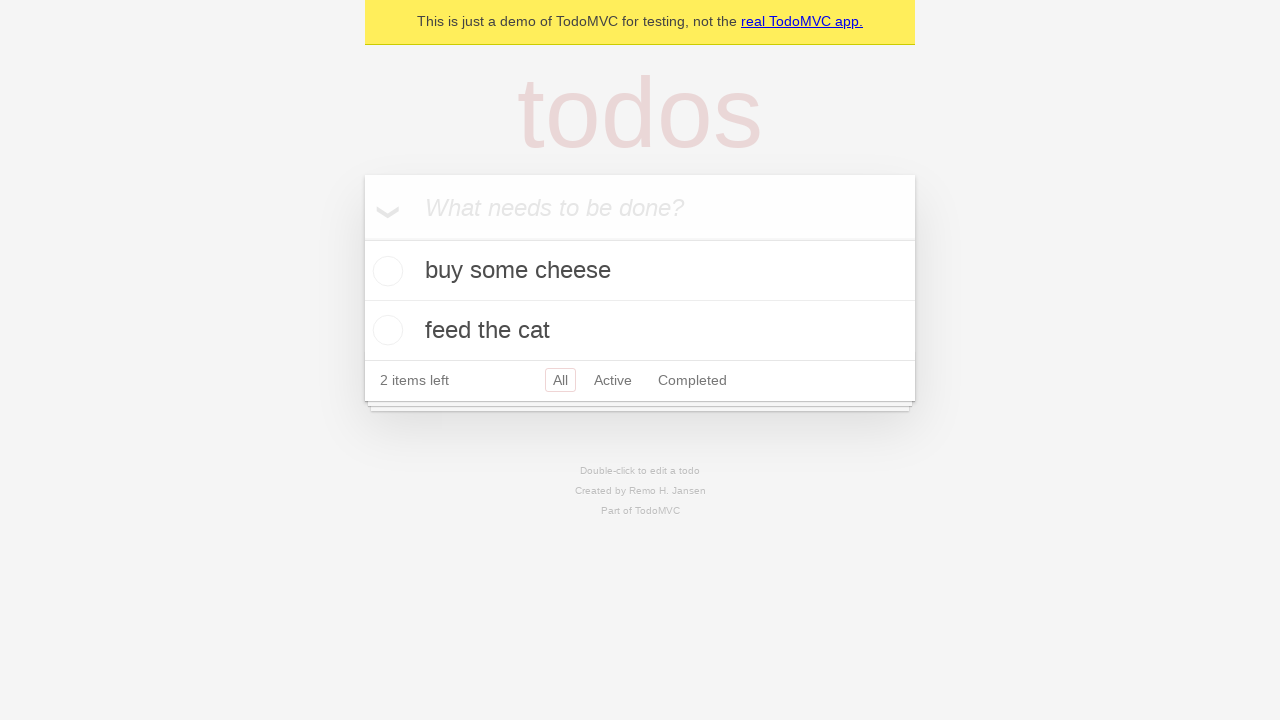

Filled third todo input with 'book a doctors appointment' on internal:attr=[placeholder="What needs to be done?"i]
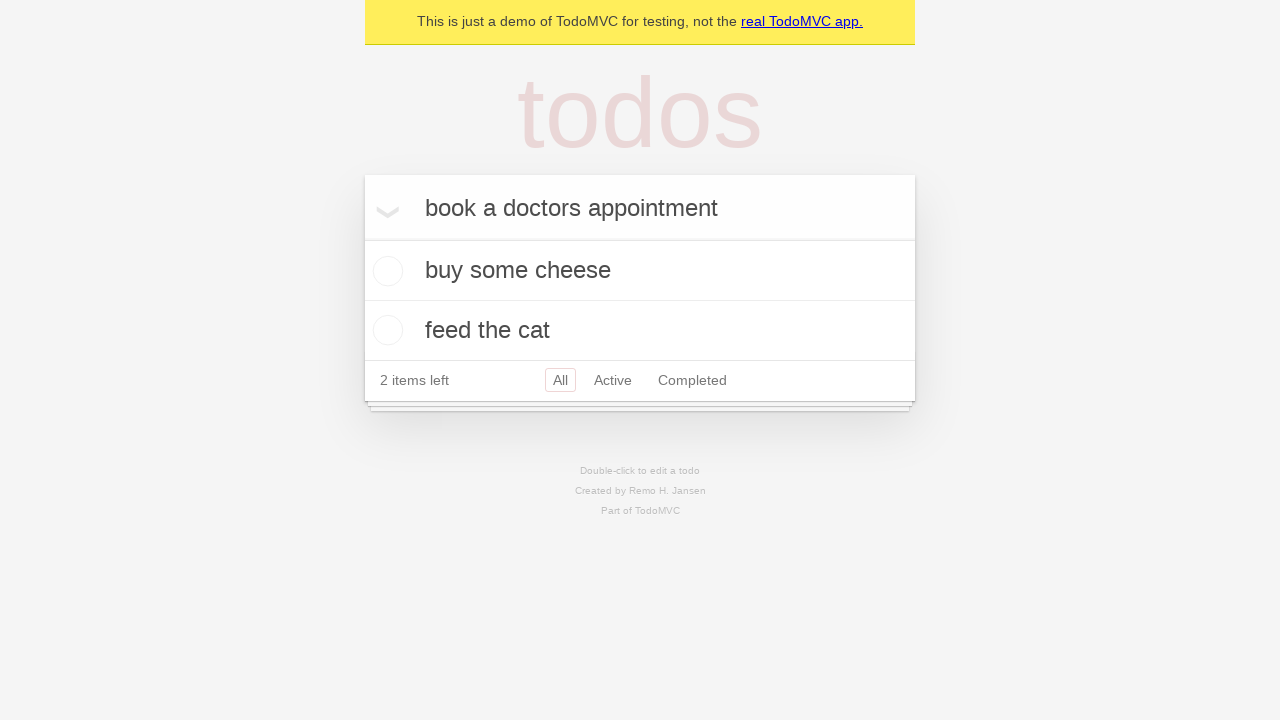

Pressed Enter to create third todo item on internal:attr=[placeholder="What needs to be done?"i]
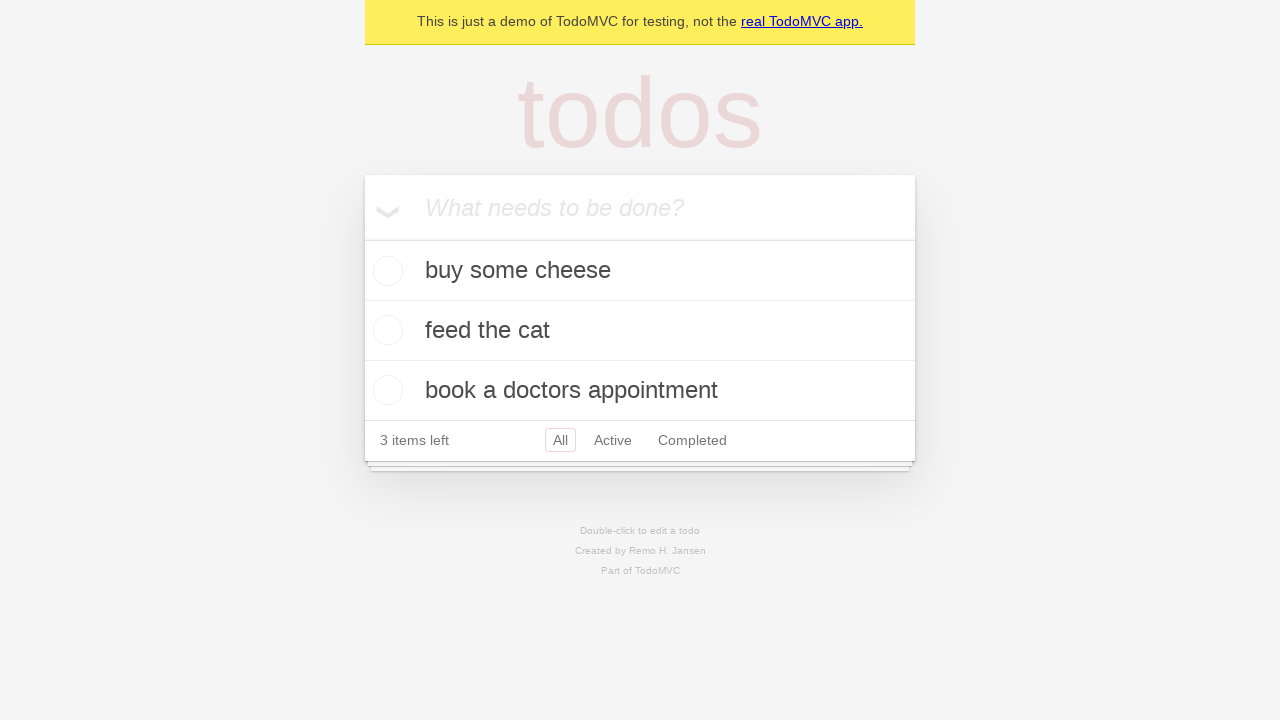

Double-clicked second todo item to enter edit mode at (640, 331) on internal:testid=[data-testid="todo-item"s] >> nth=1
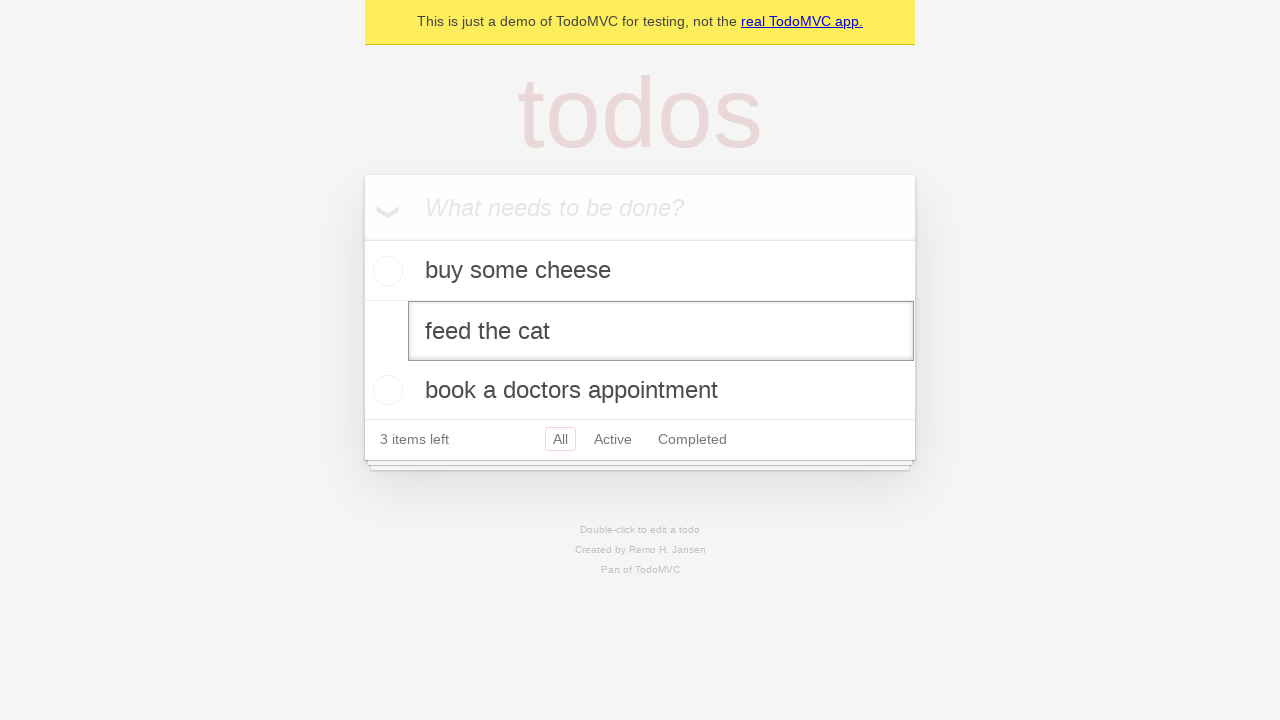

Cleared the edit input field to empty string on internal:testid=[data-testid="todo-item"s] >> nth=1 >> internal:role=textbox[nam
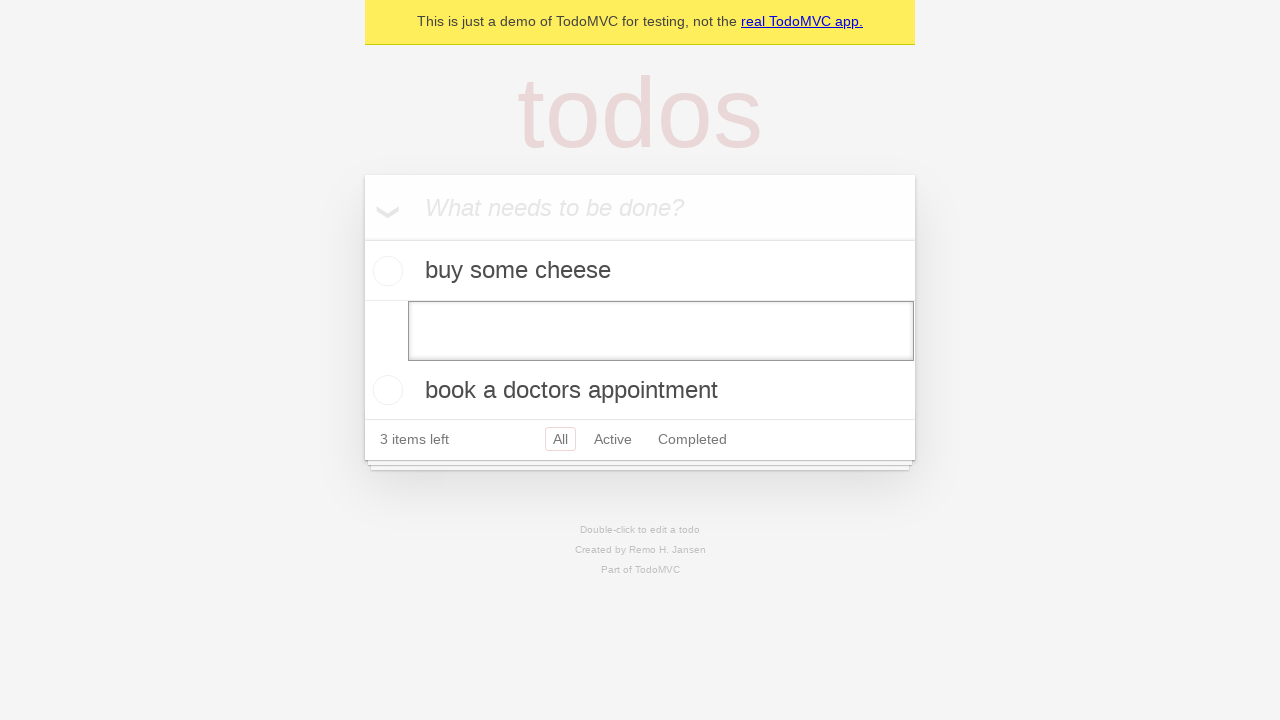

Pressed Enter to confirm empty edit, removing the todo item on internal:testid=[data-testid="todo-item"s] >> nth=1 >> internal:role=textbox[nam
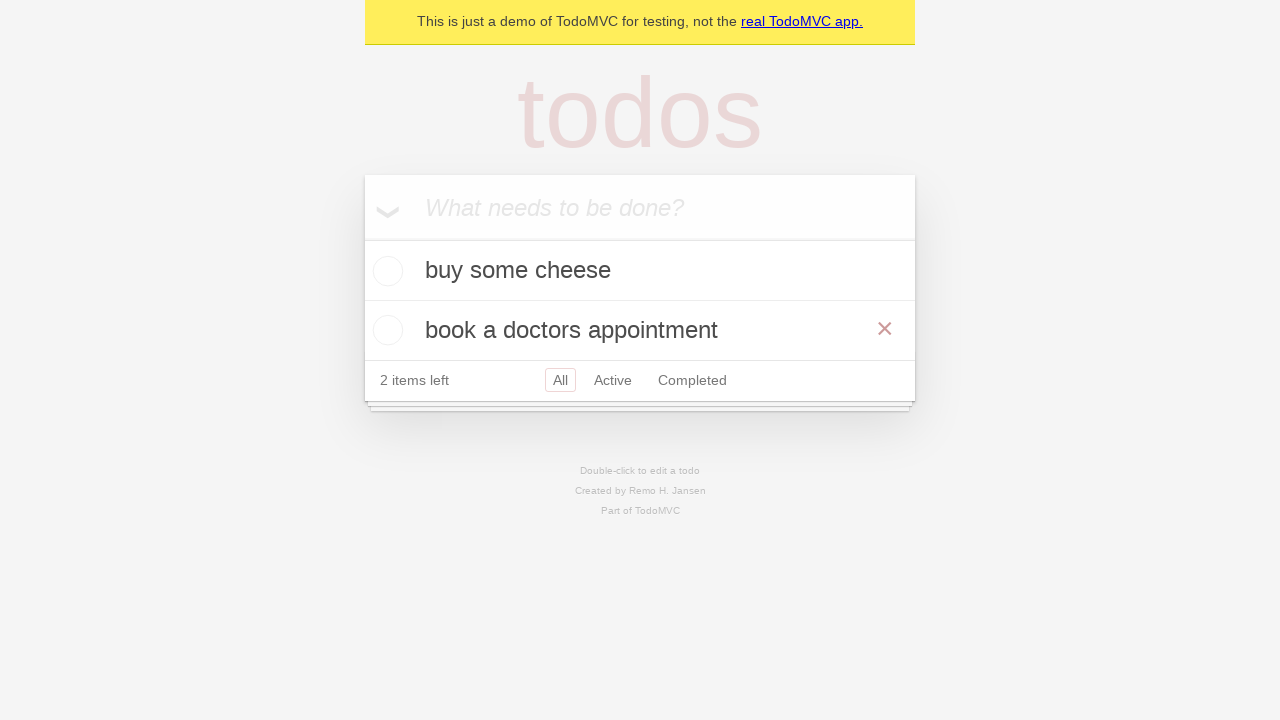

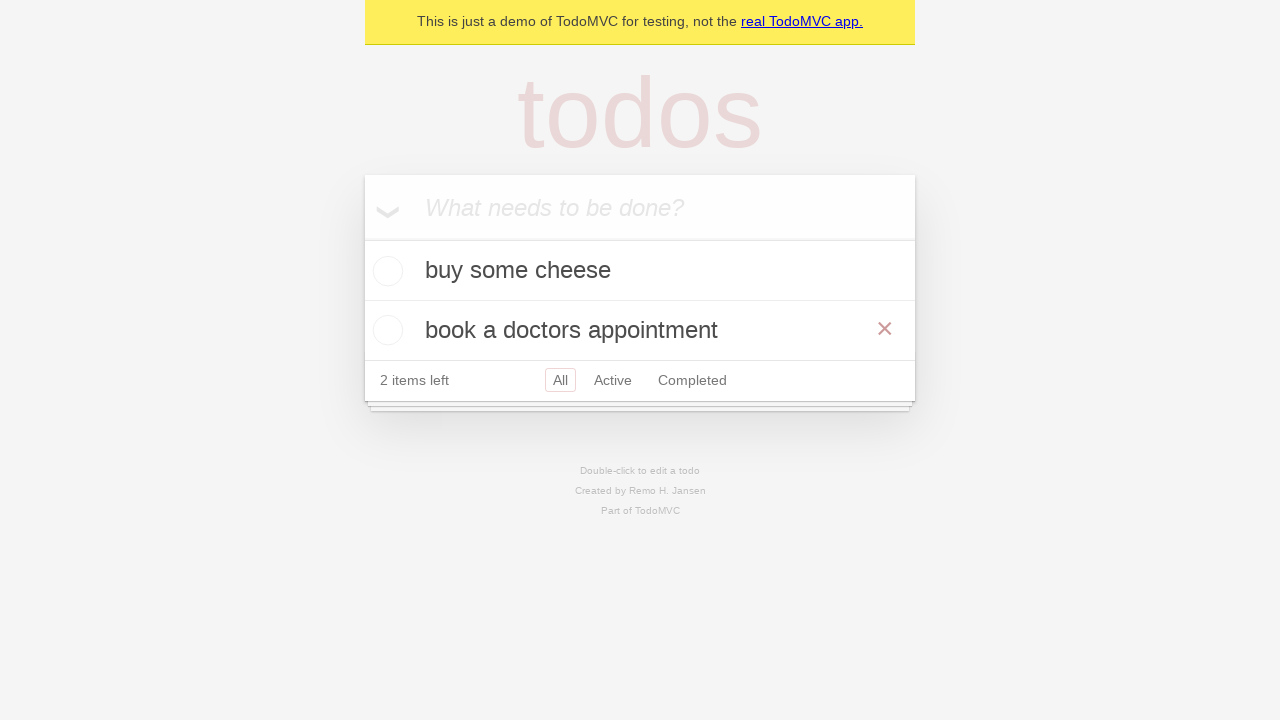